Tests the search/filter functionality on a vegetable offers page by entering "Rice" in the search field and verifying that the filtered results contain the search term

Starting URL: https://rahulshettyacademy.com/seleniumPractise/#/offers

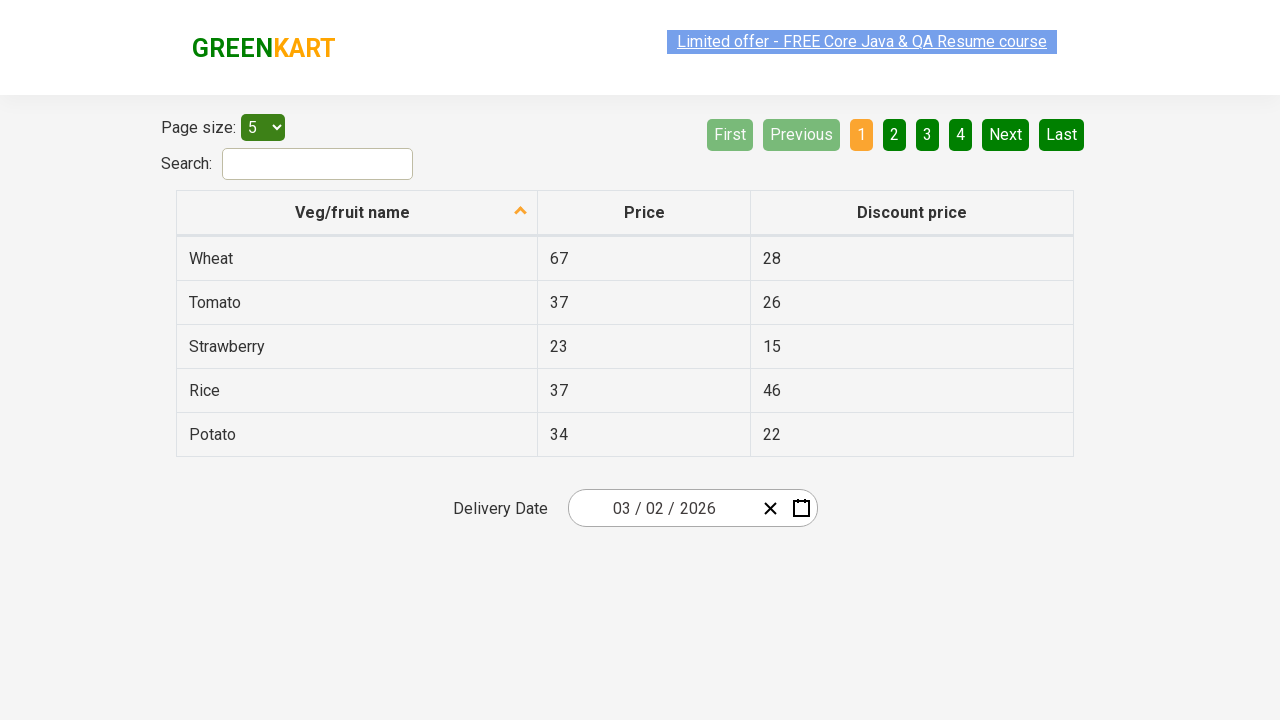

Entered 'Rice' in the search field on #search-field
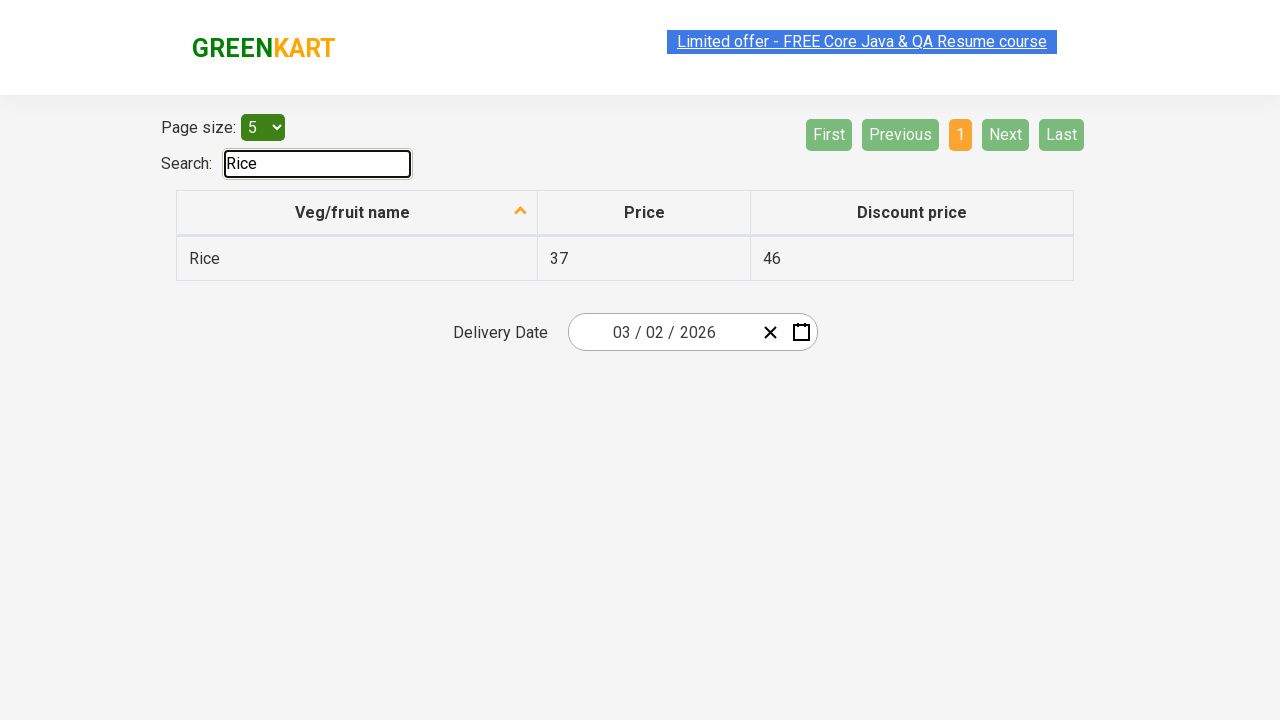

Filtered results appeared after searching for 'Rice'
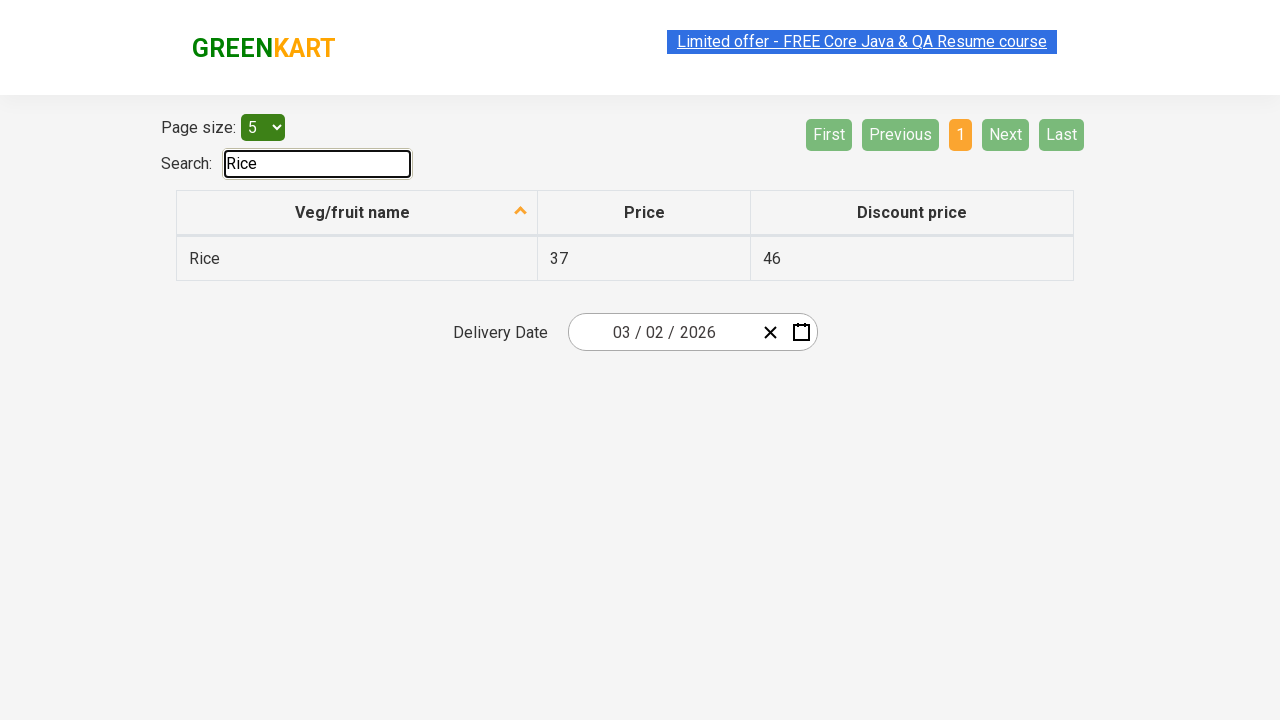

Verified filtered results contain search results with matching vegetables
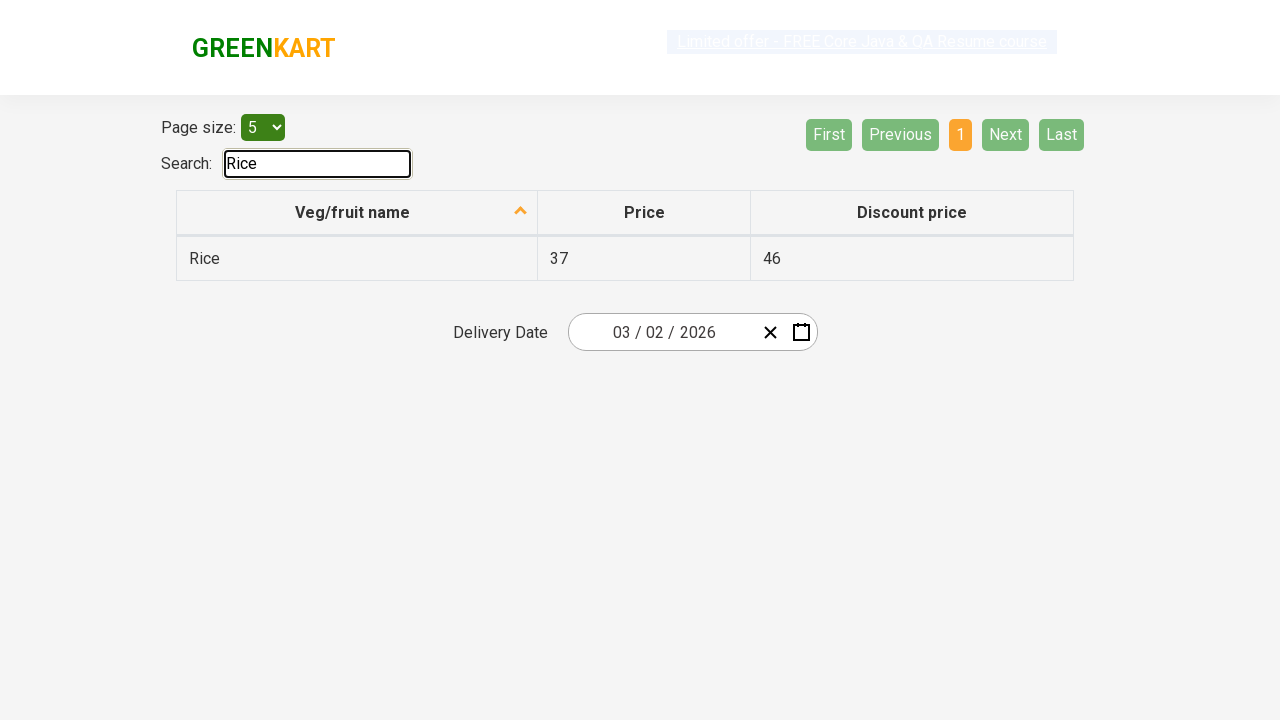

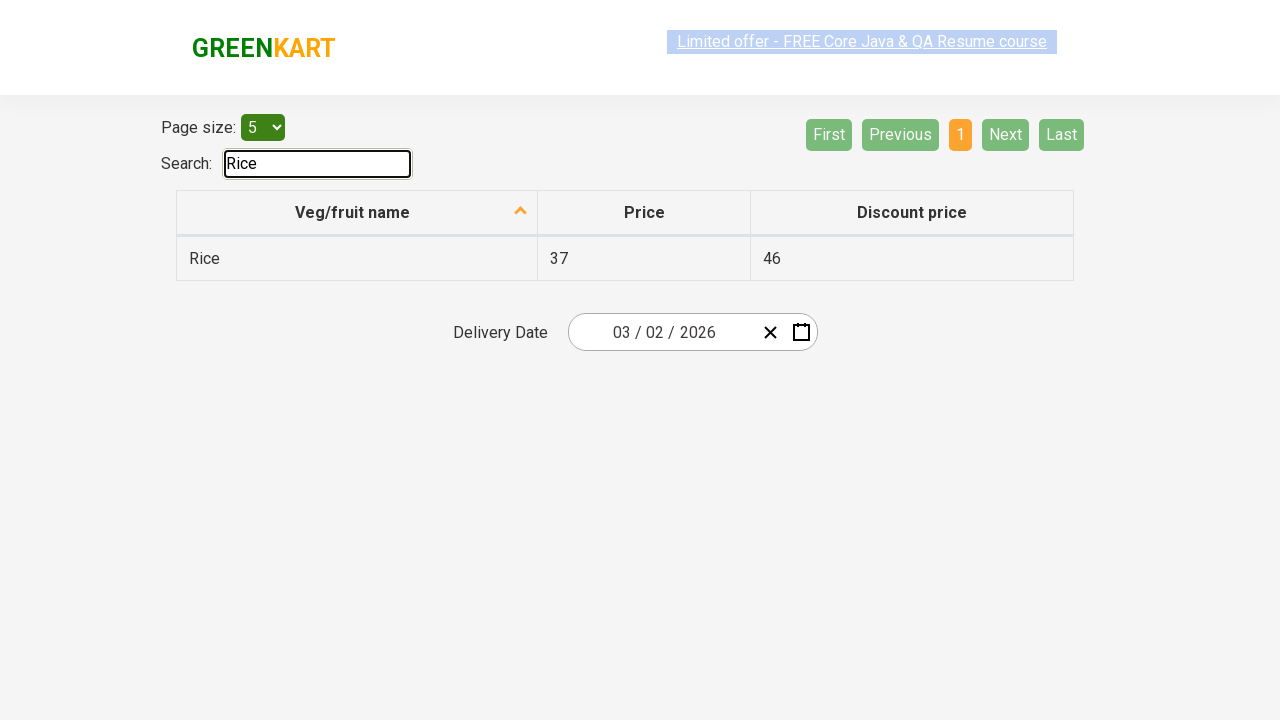